Navigates to the Selenium website, maximizes the window, and verifies the page title contains expected text

Starting URL: https://selenium.dev/

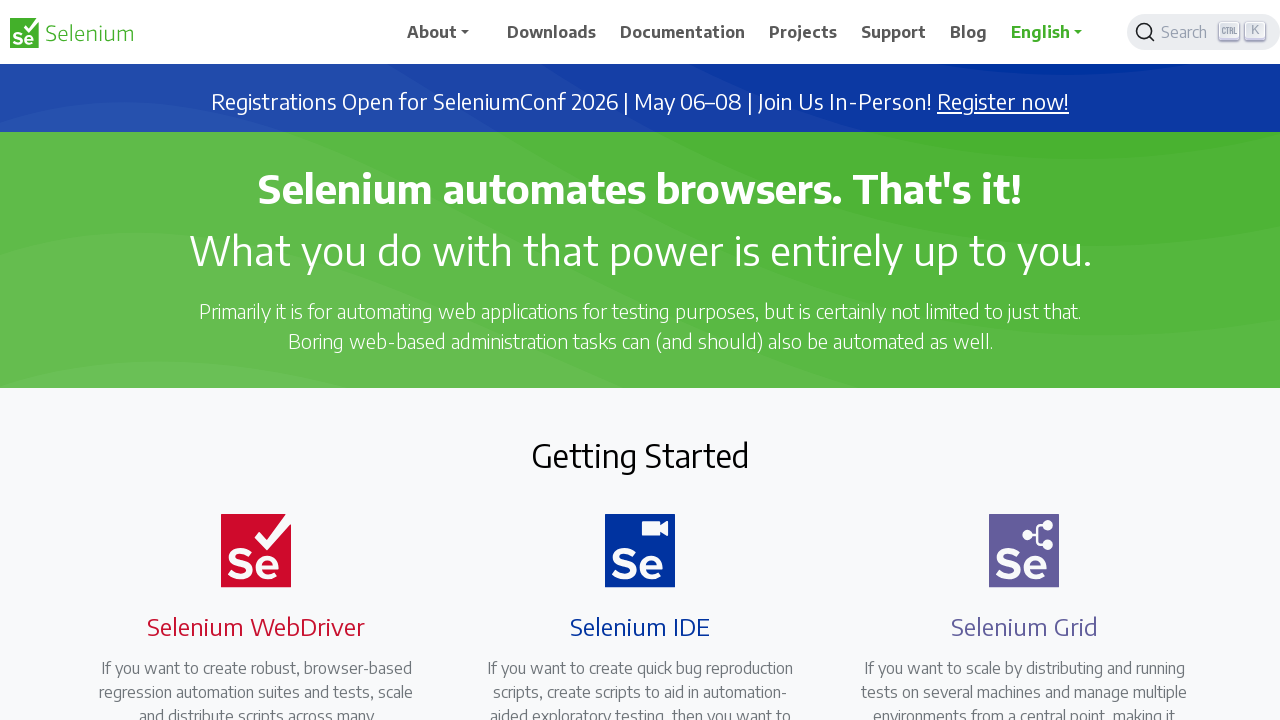

Navigated to Selenium website
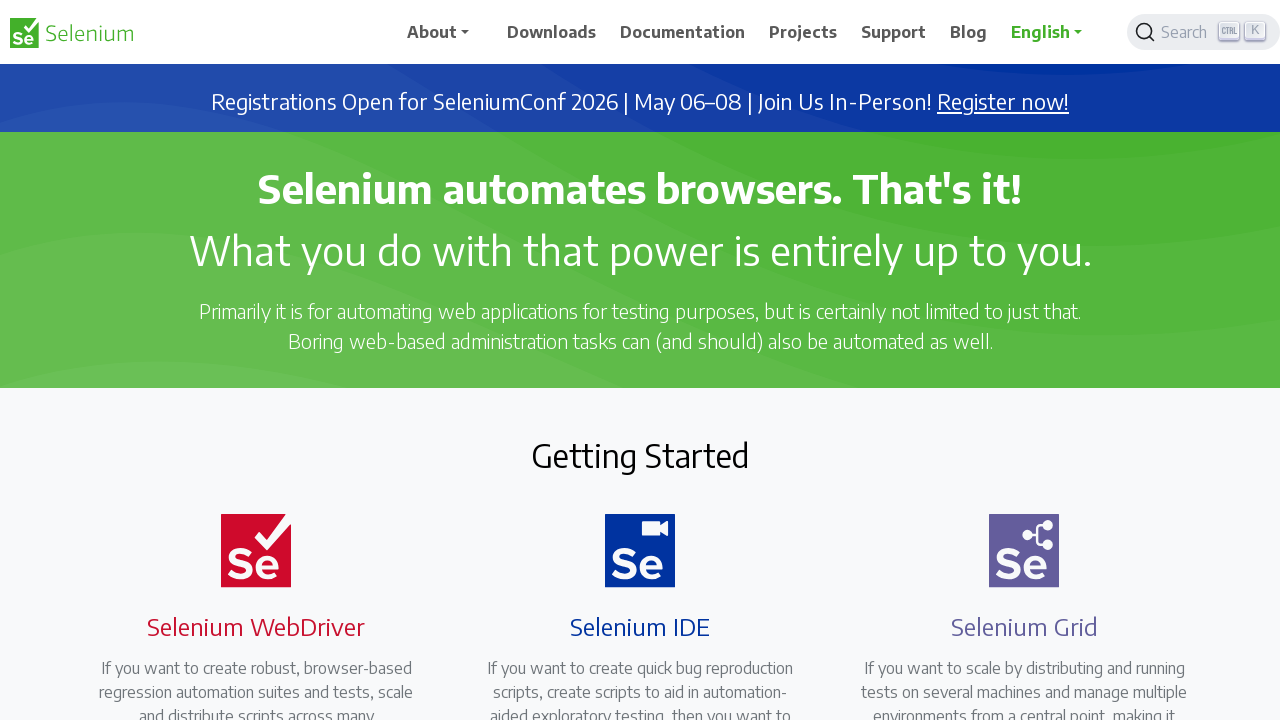

Maximized window to 1920x1080
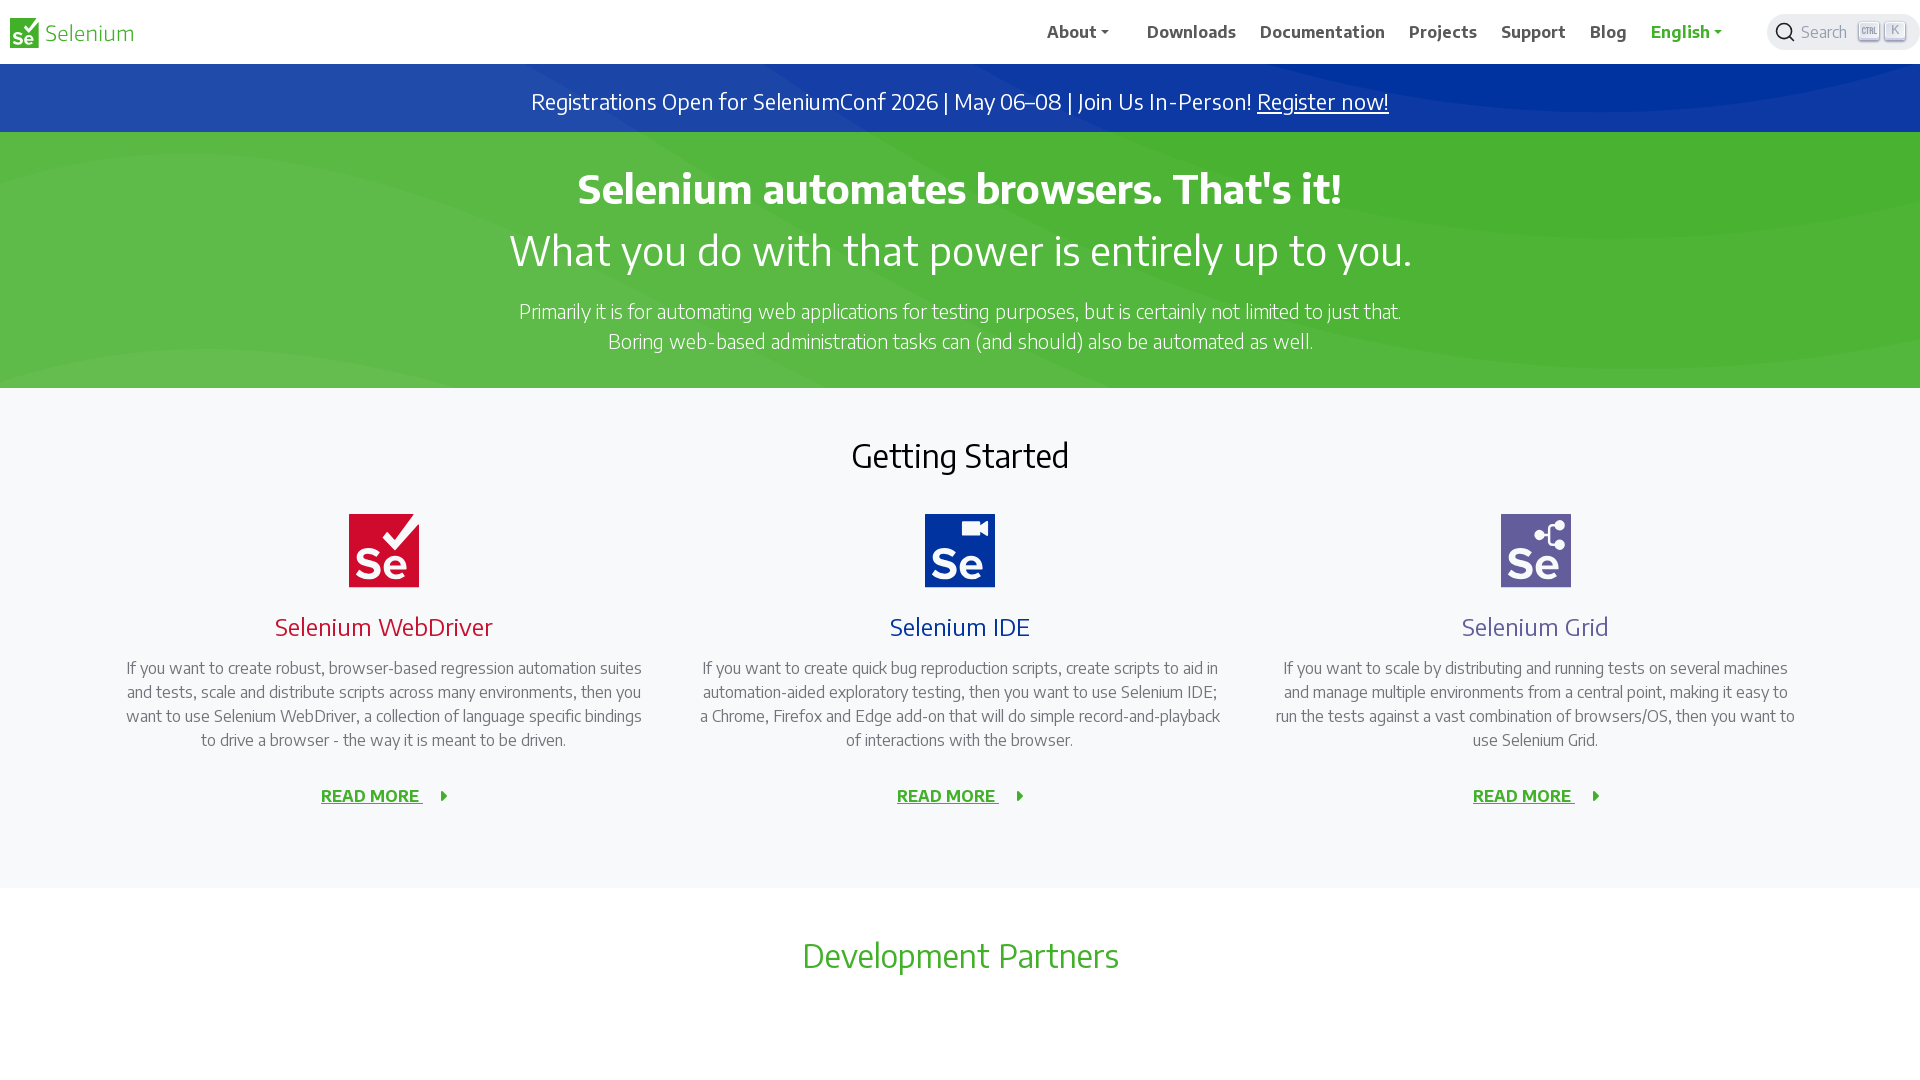

Retrieved page title
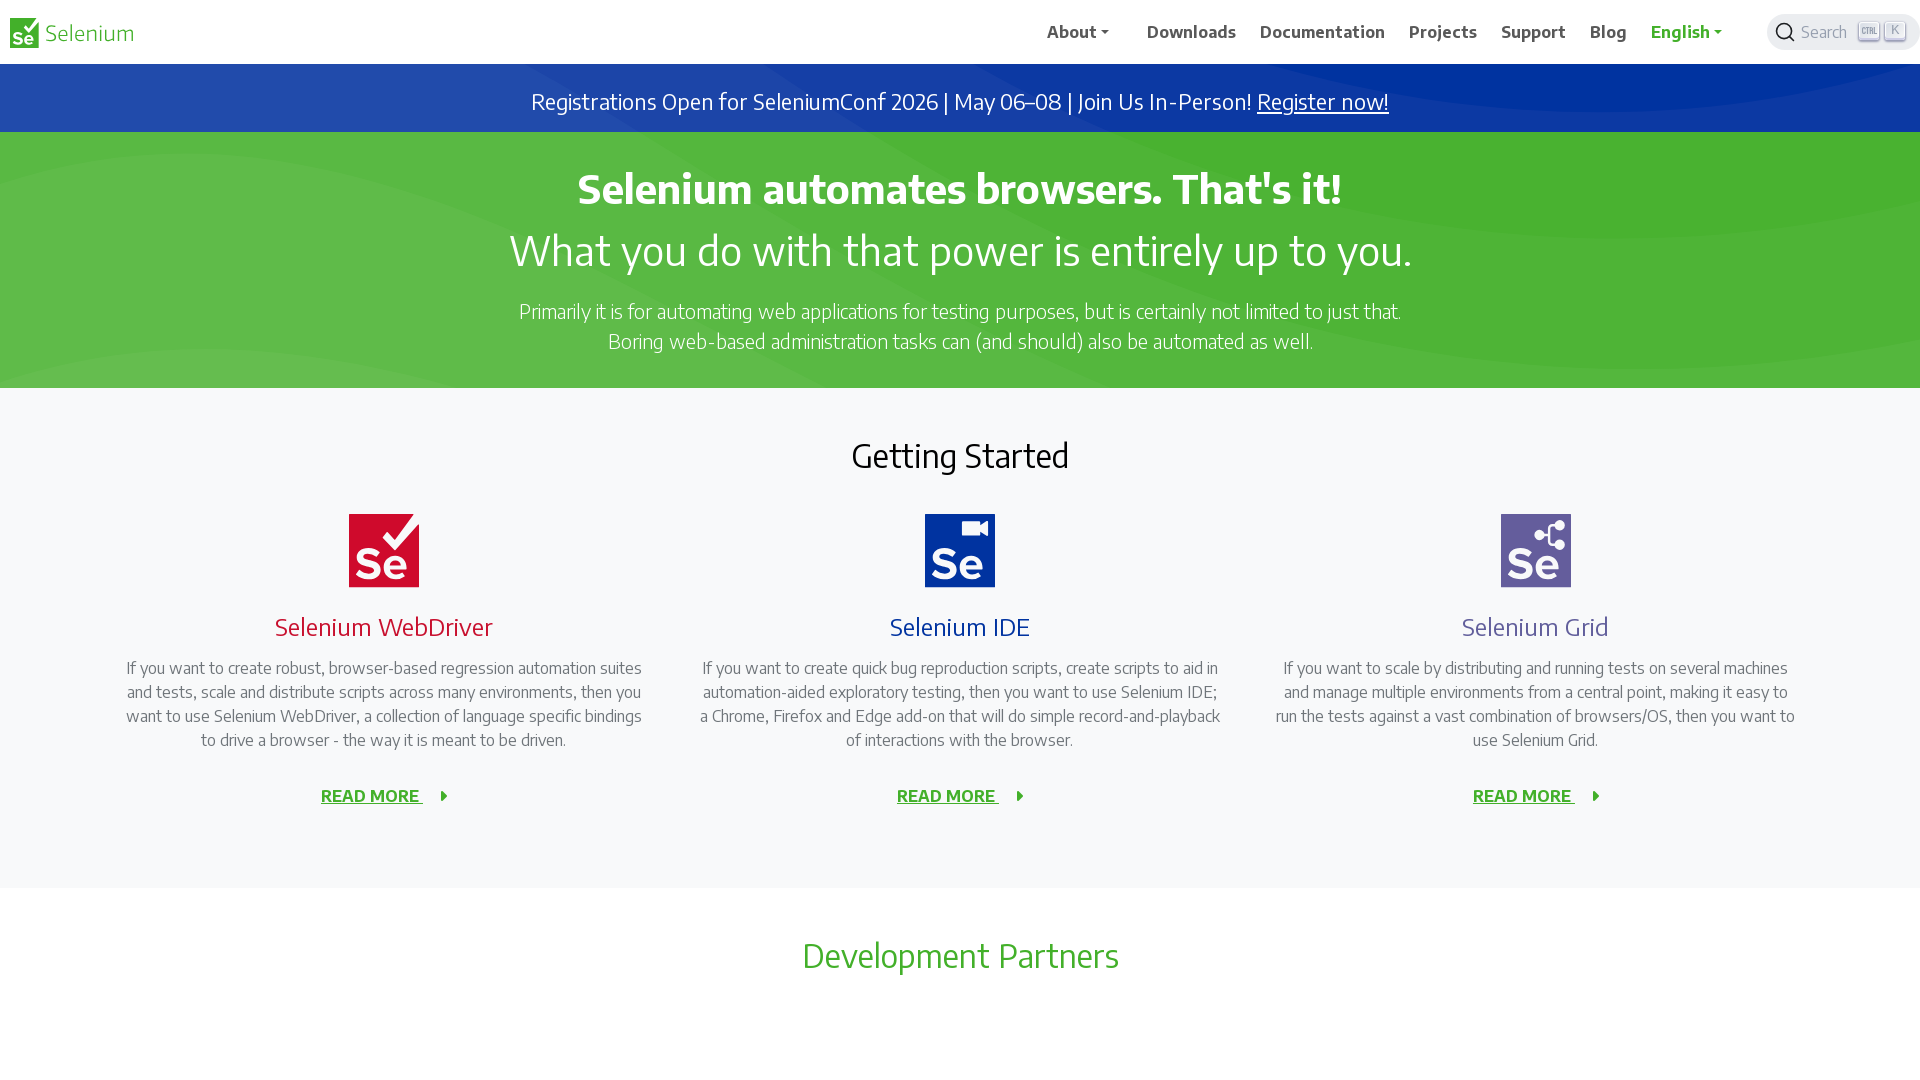

Verified page title contains 'Selenium'
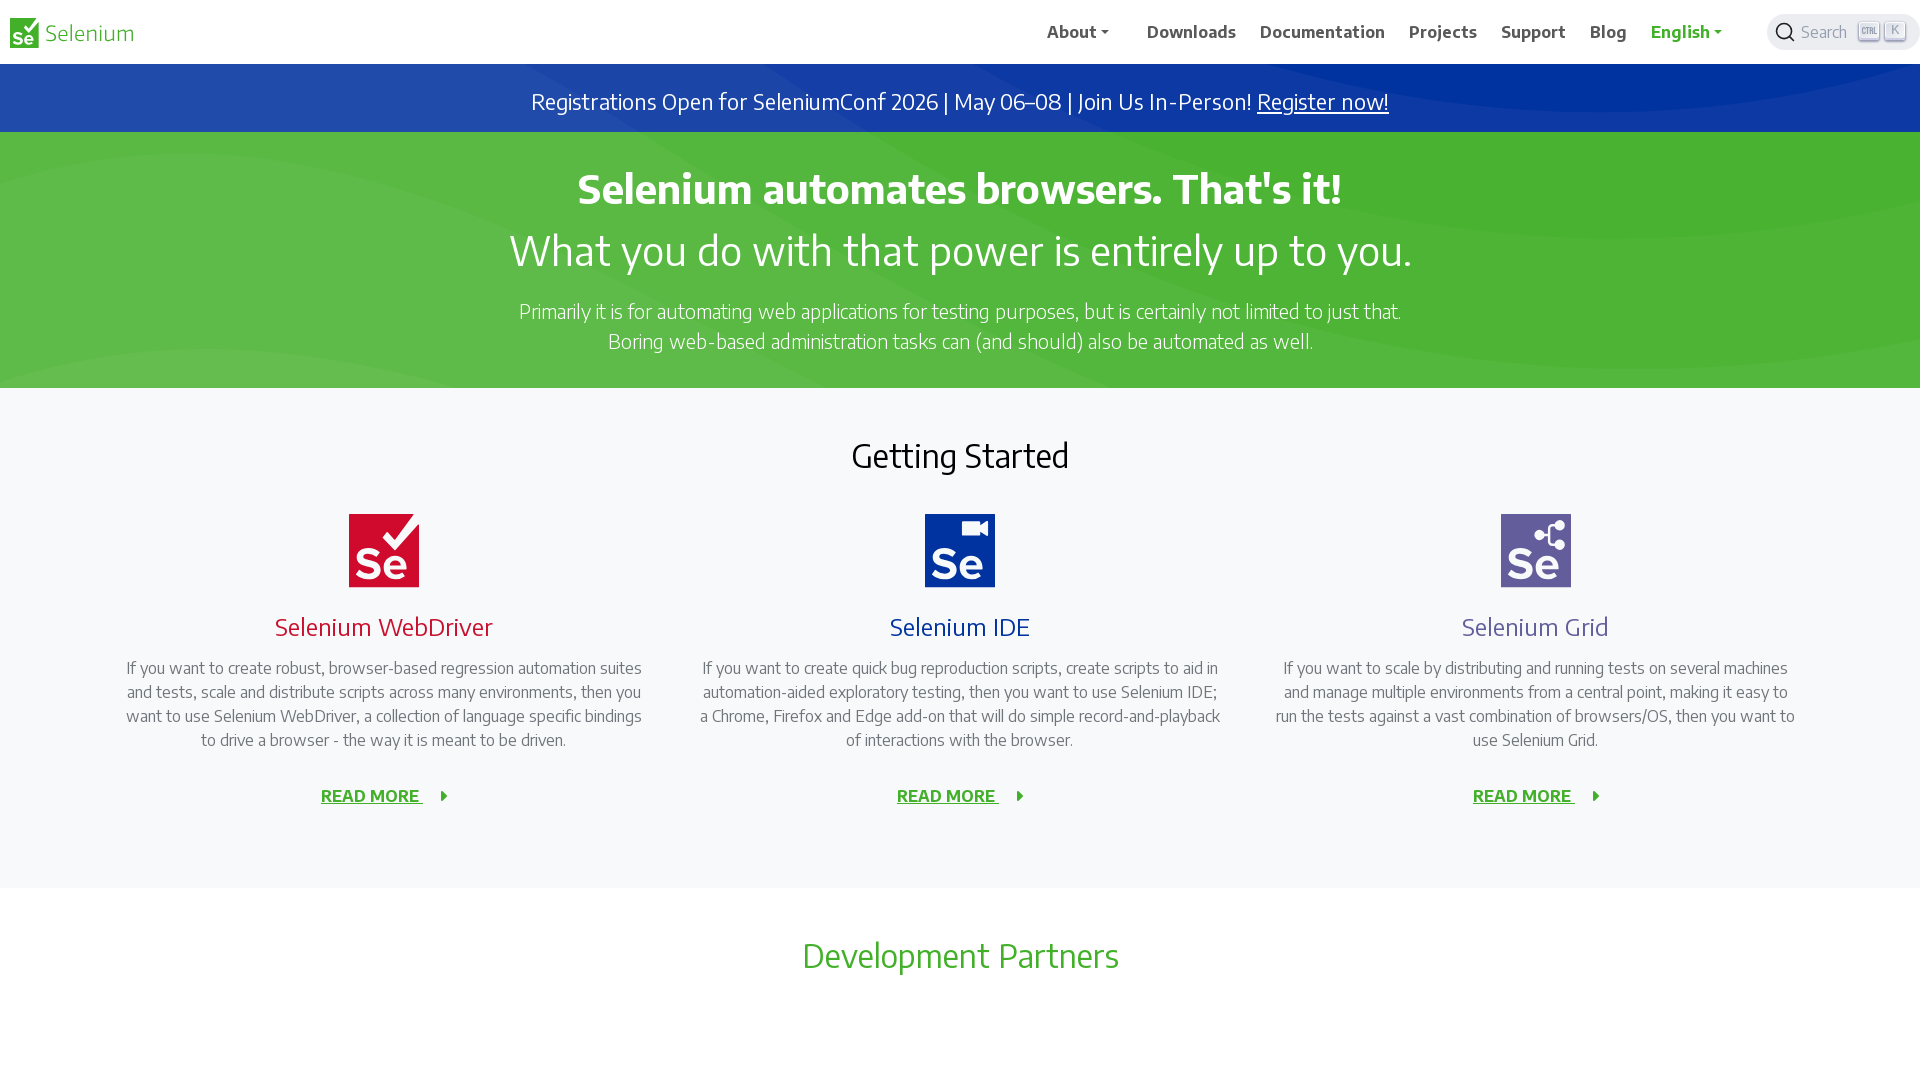

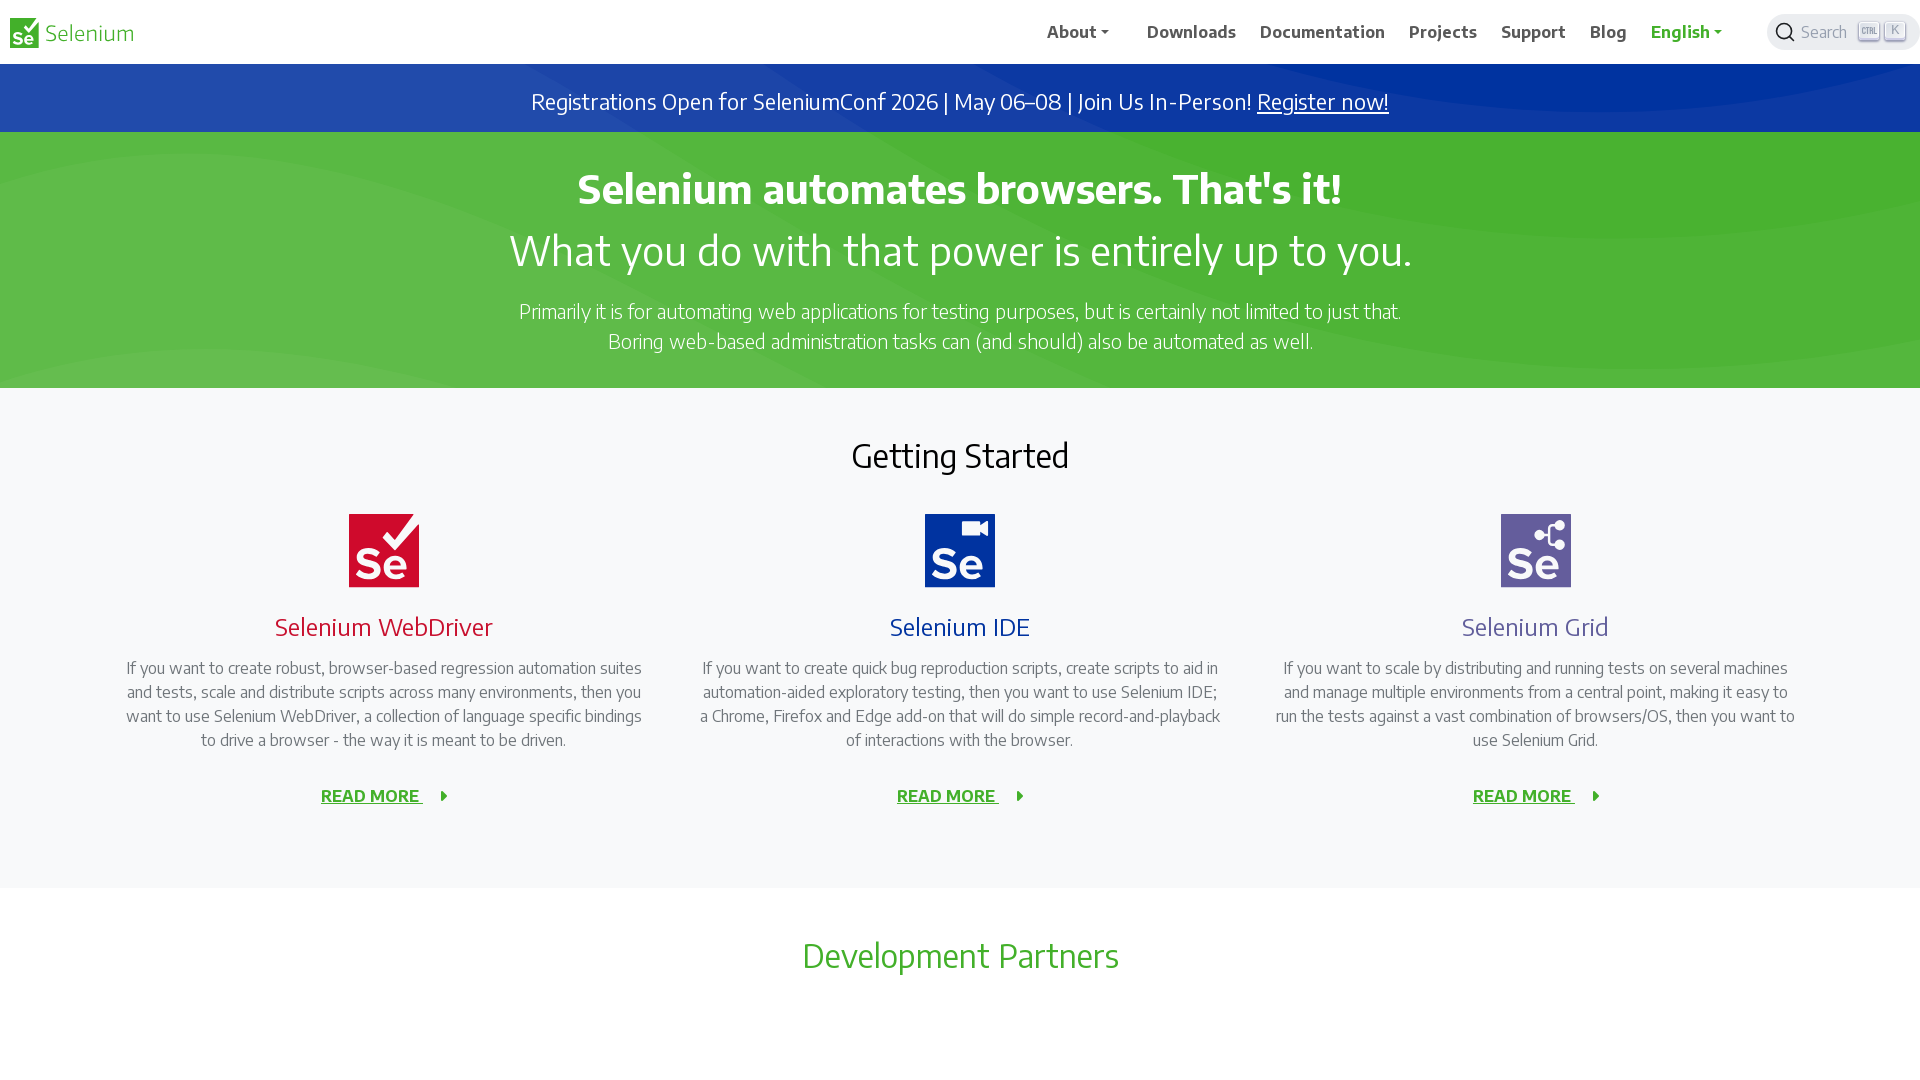